Tests editing a todo item by double-clicking and entering new text

Starting URL: https://demo.playwright.dev/todomvc

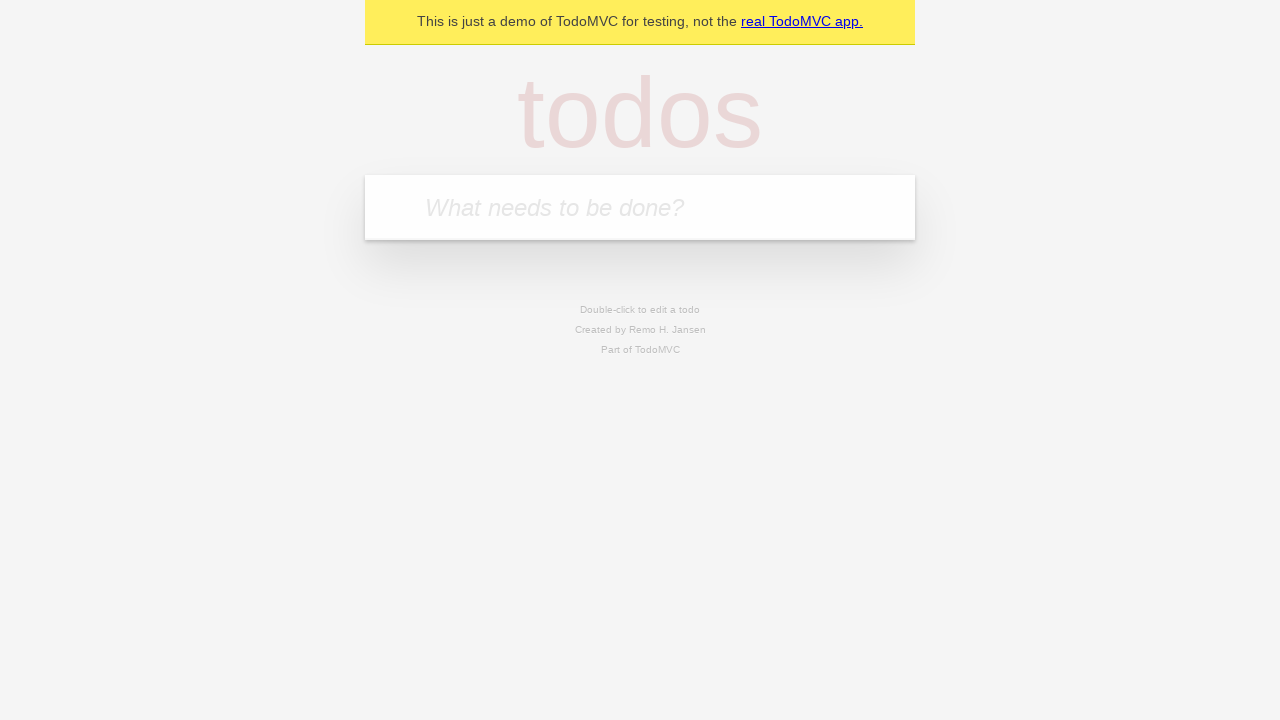

Filled input field with 'buy some cheese' on internal:attr=[placeholder="What needs to be done?"i]
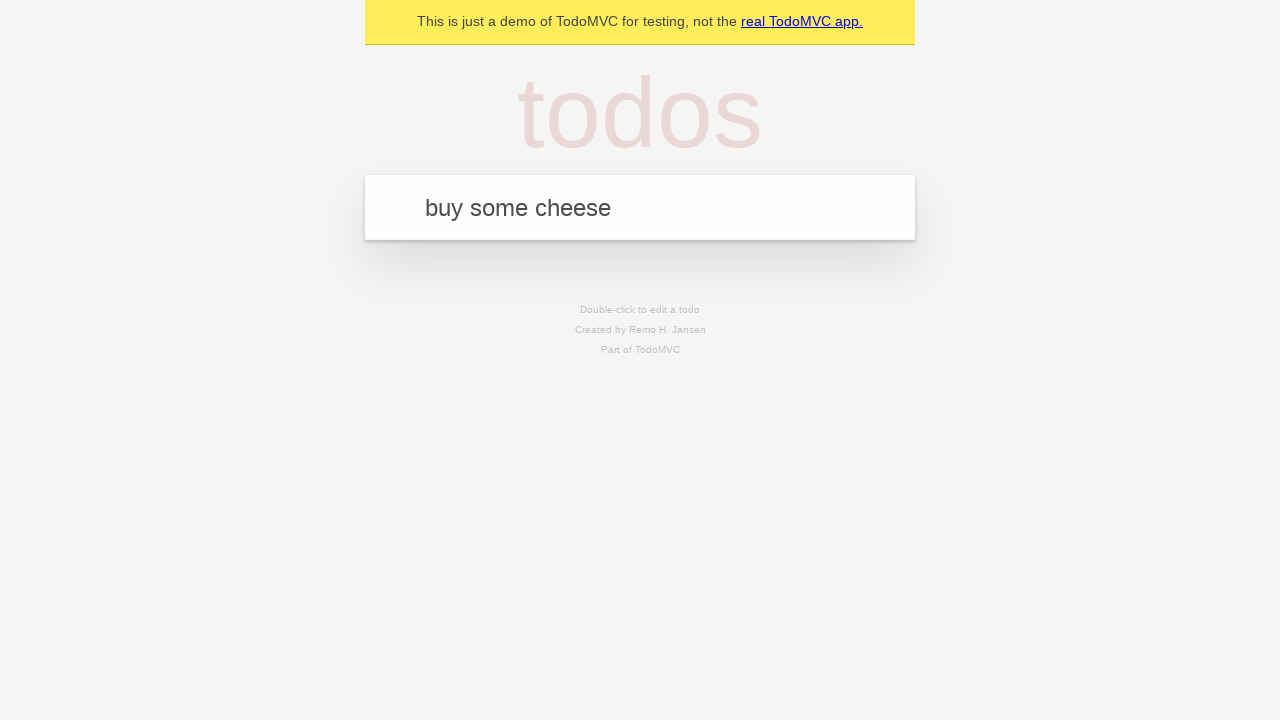

Pressed Enter to add first todo on internal:attr=[placeholder="What needs to be done?"i]
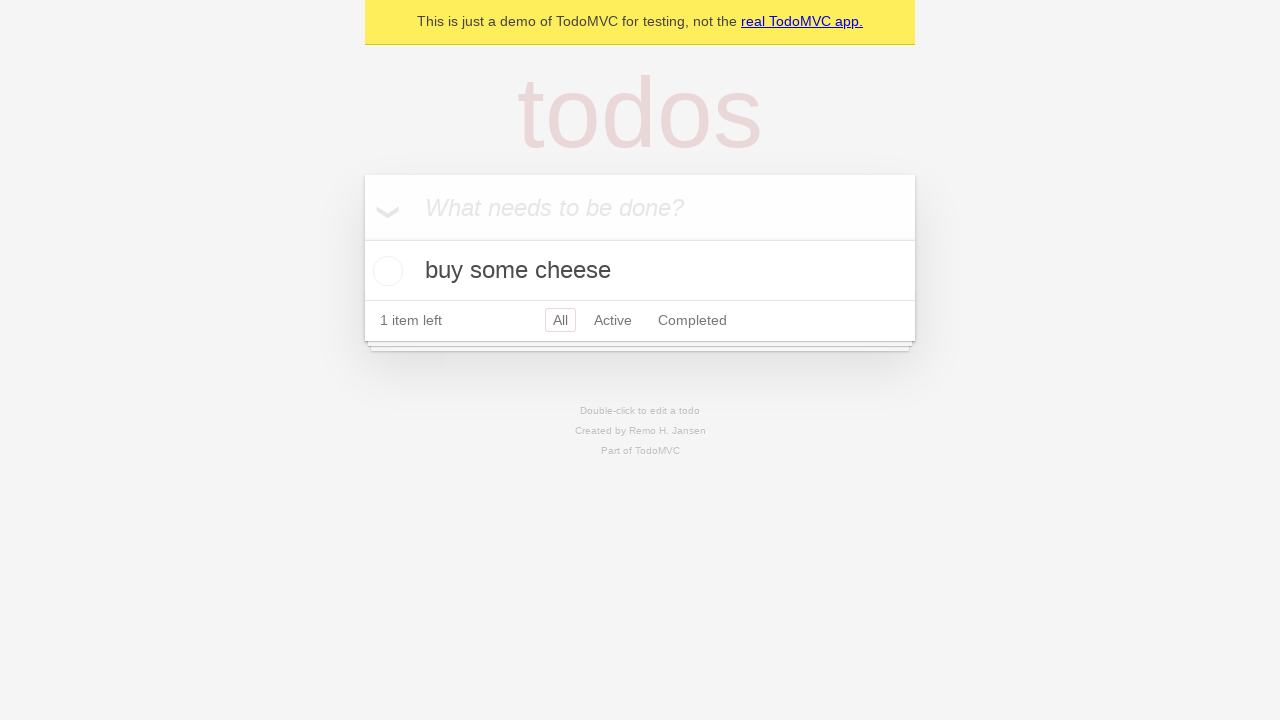

Filled input field with 'feed the cat' on internal:attr=[placeholder="What needs to be done?"i]
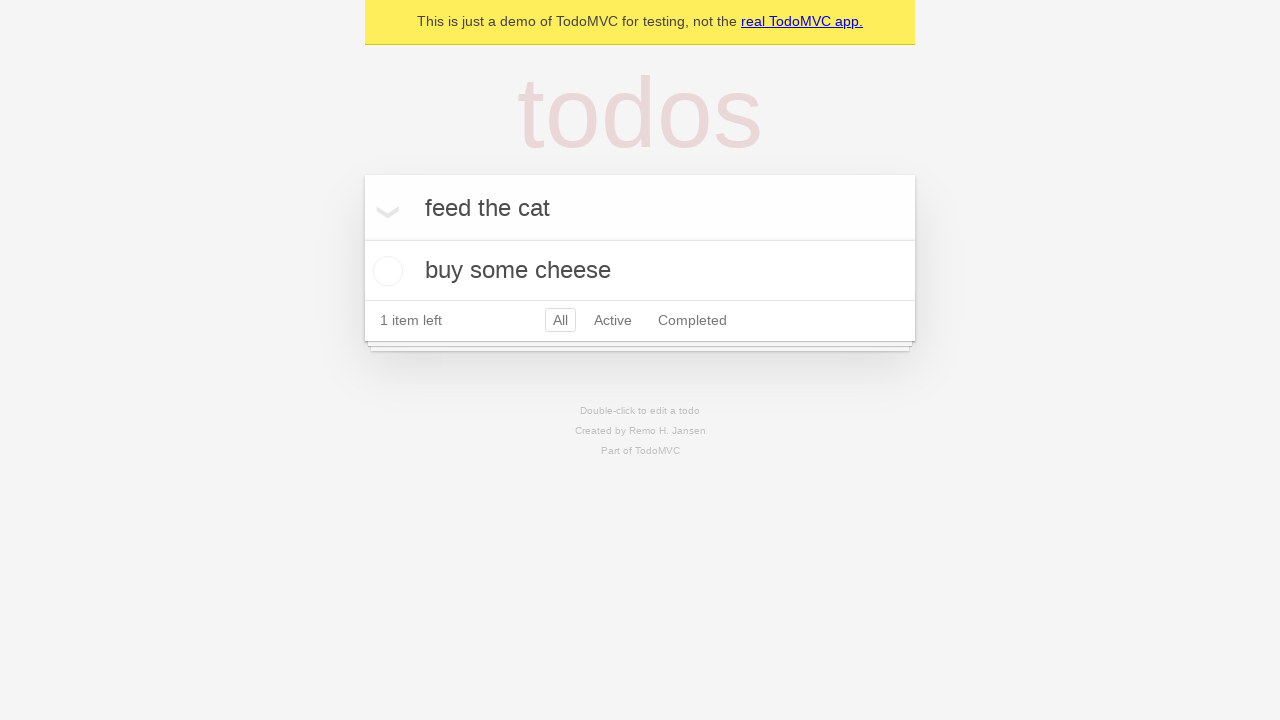

Pressed Enter to add second todo on internal:attr=[placeholder="What needs to be done?"i]
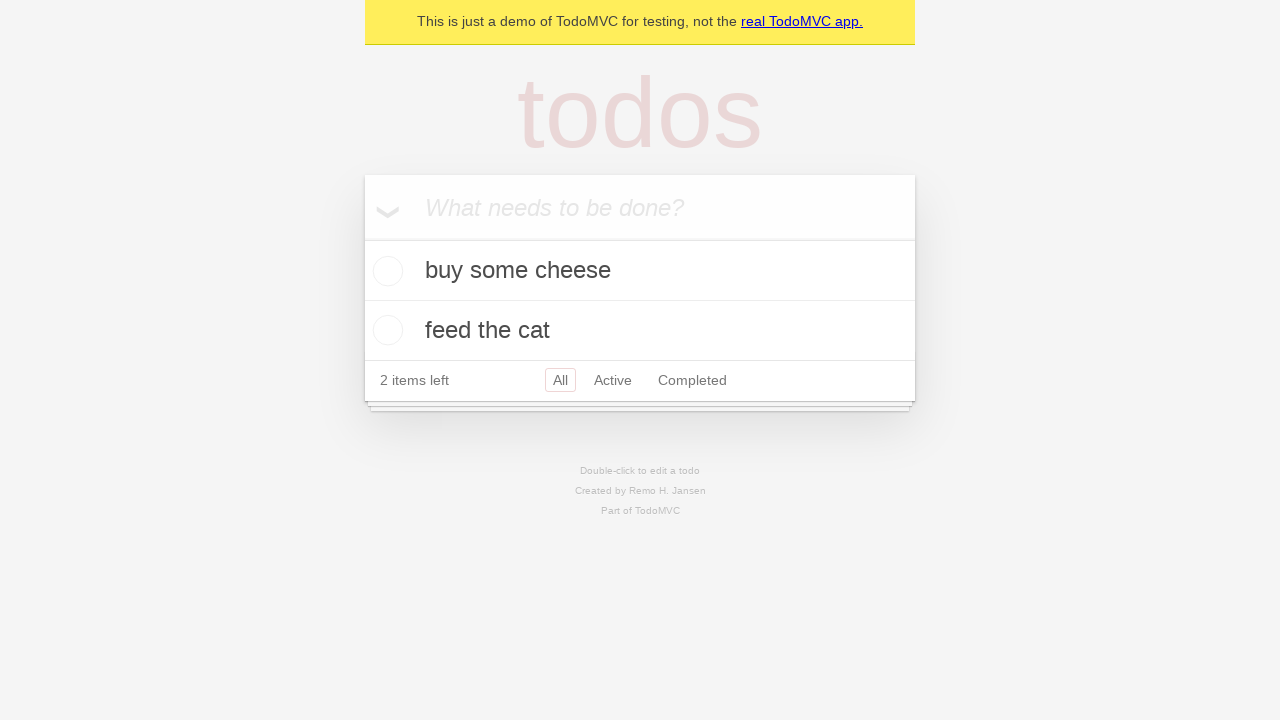

Filled input field with 'book a doctors appointment' on internal:attr=[placeholder="What needs to be done?"i]
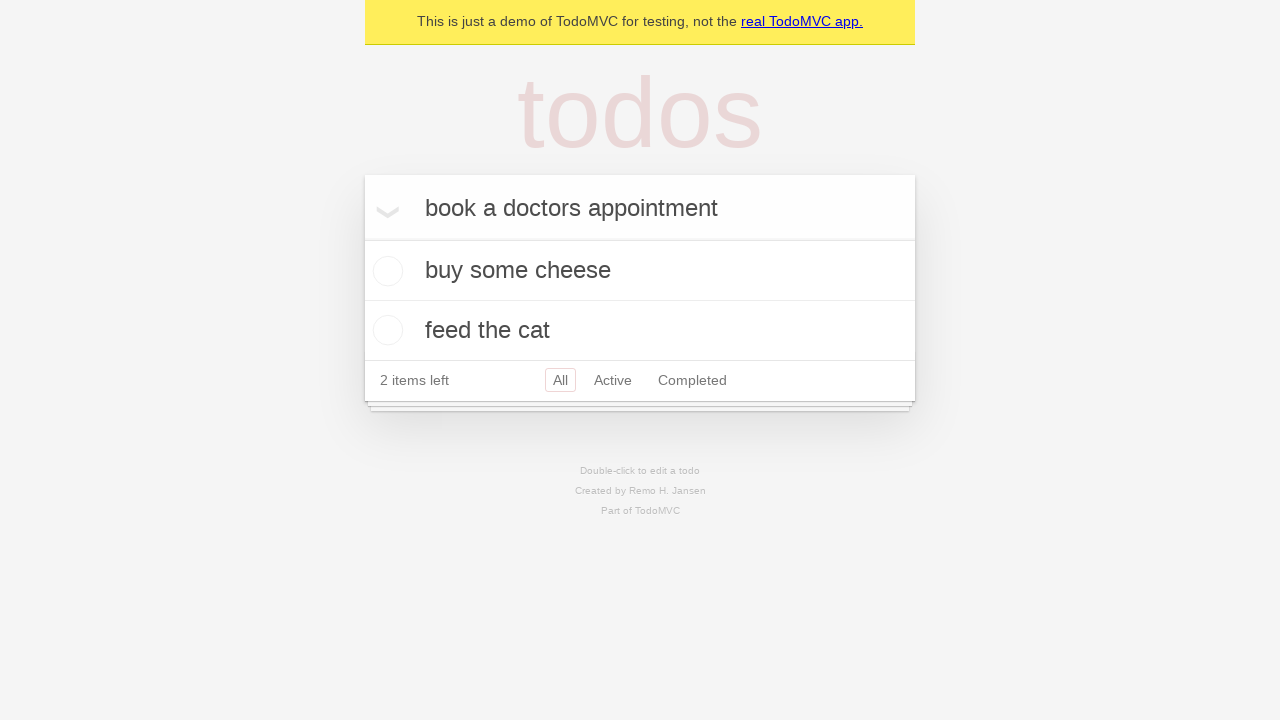

Pressed Enter to add third todo on internal:attr=[placeholder="What needs to be done?"i]
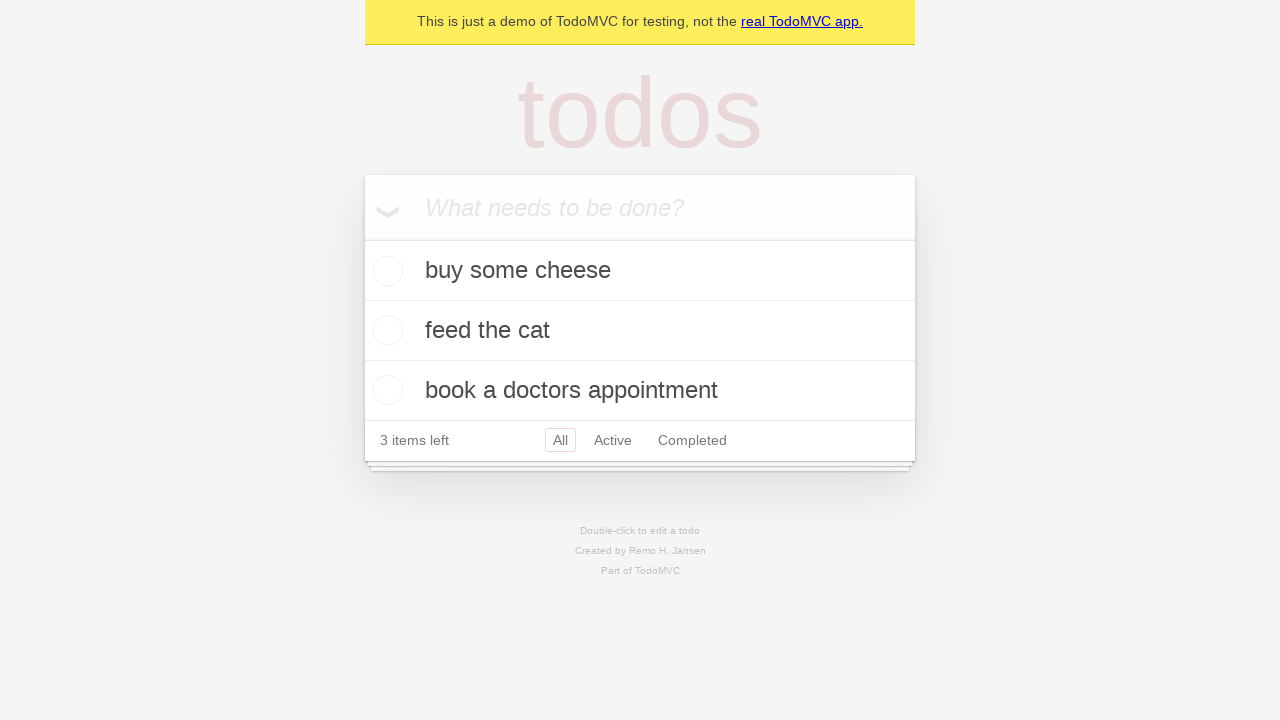

Double-clicked second todo item to enter edit mode at (640, 331) on internal:testid=[data-testid="todo-item"s] >> nth=1
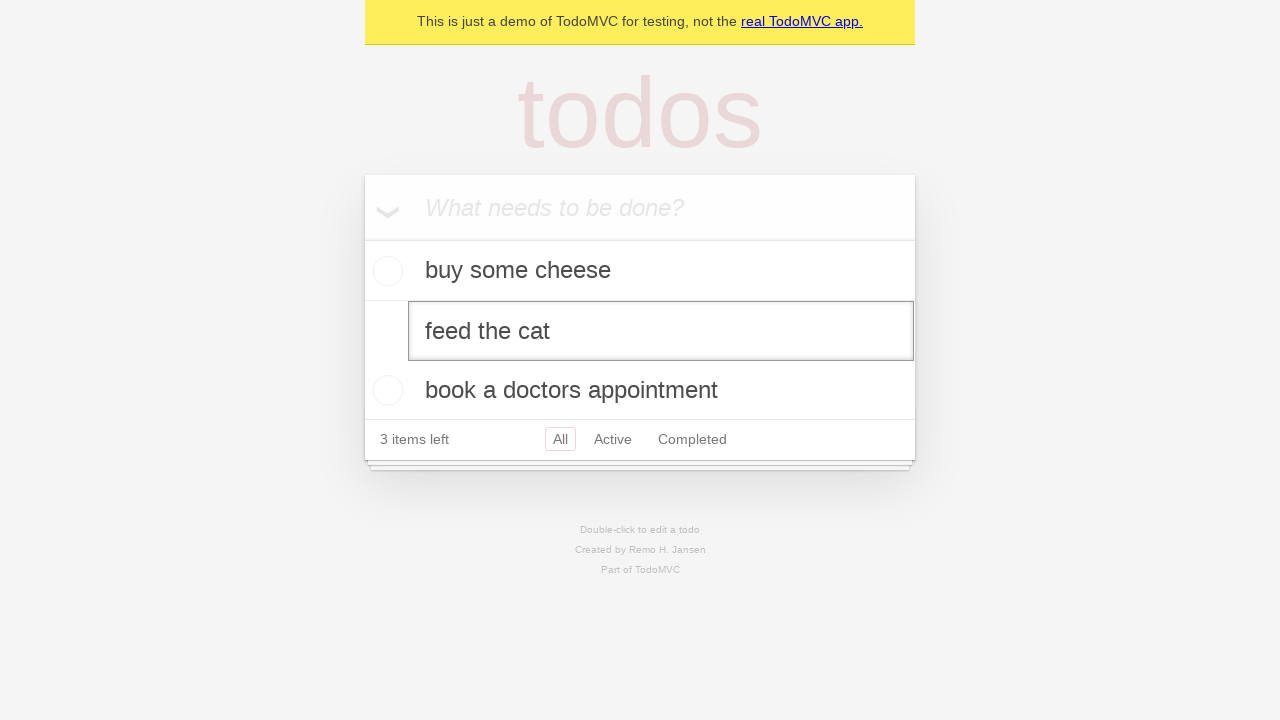

Filled edit textbox with 'buy some sausages' on internal:testid=[data-testid="todo-item"s] >> nth=1 >> internal:role=textbox[nam
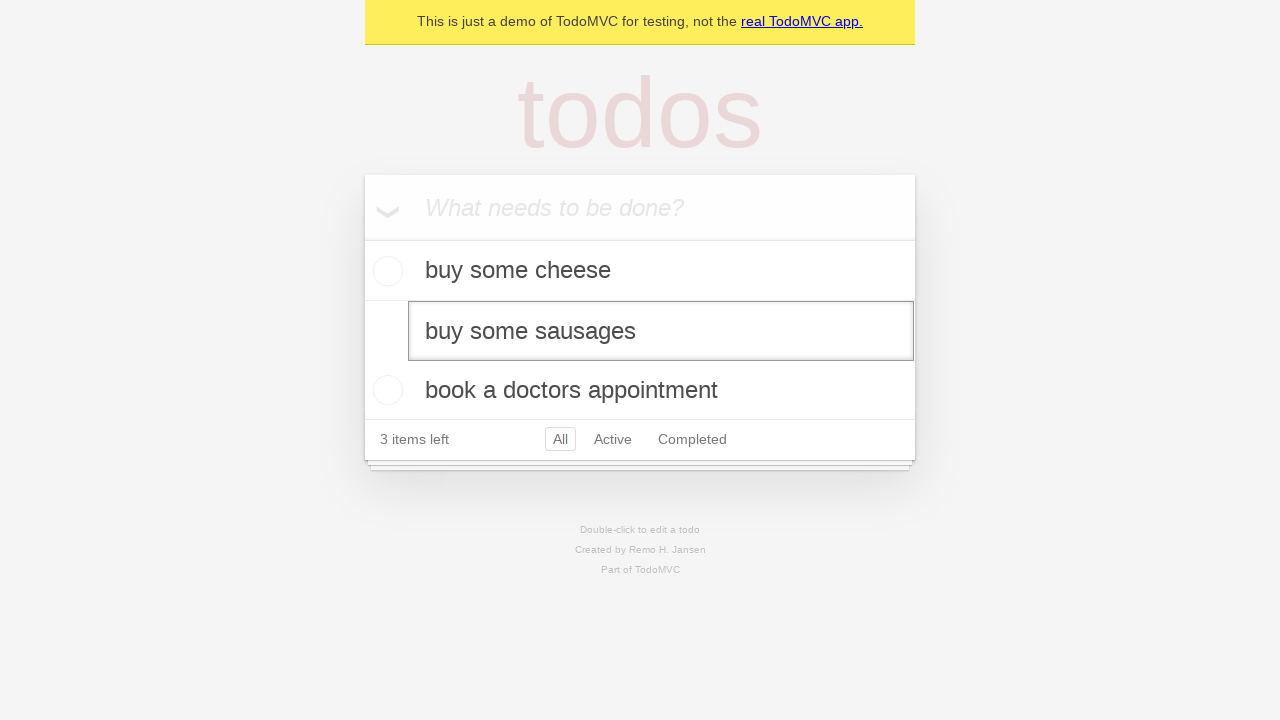

Pressed Enter to save edited todo item on internal:testid=[data-testid="todo-item"s] >> nth=1 >> internal:role=textbox[nam
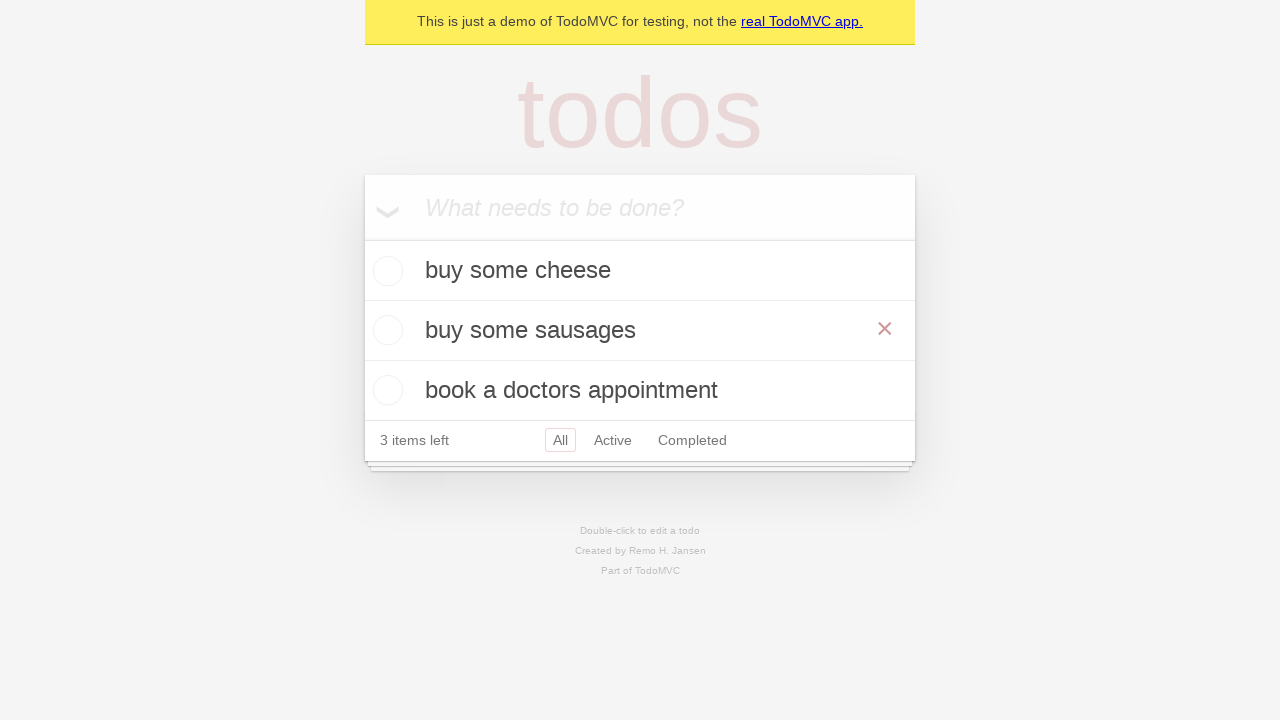

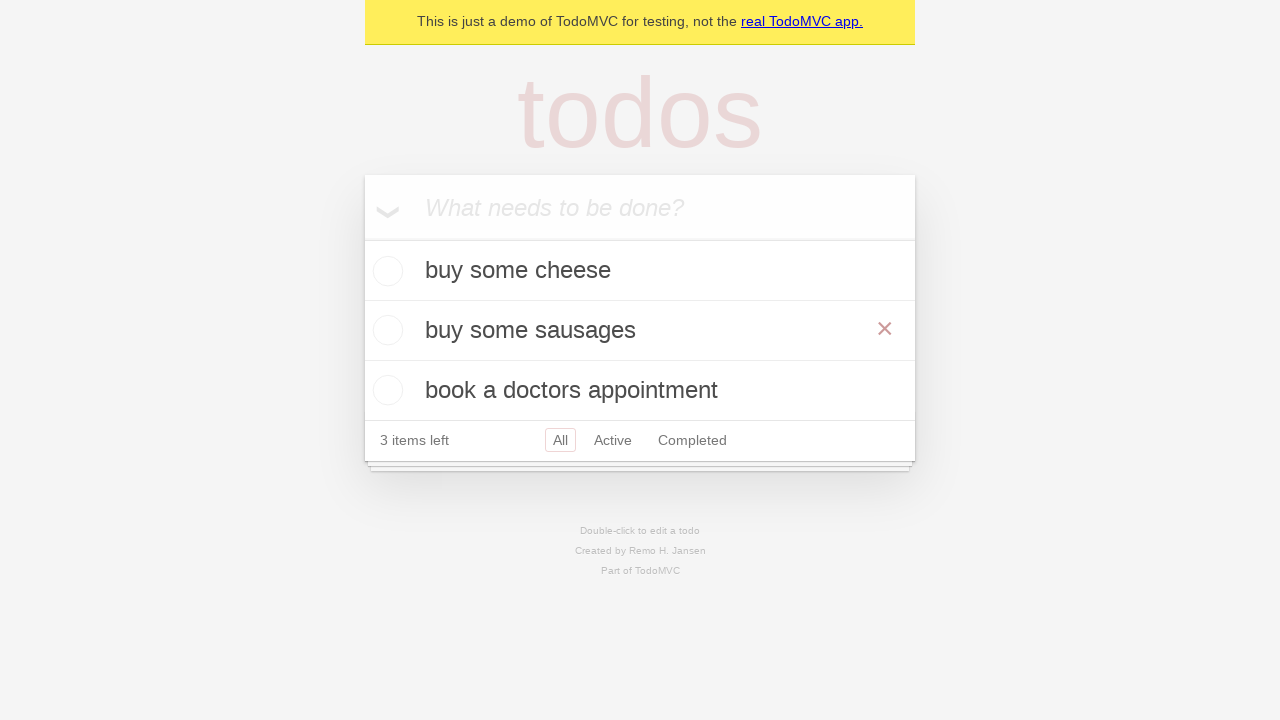